Tests a JavaScript prompt alert by clicking a button to trigger it, entering text into the prompt, and accepting it

Starting URL: https://v1.training-support.net/selenium/javascript-alerts

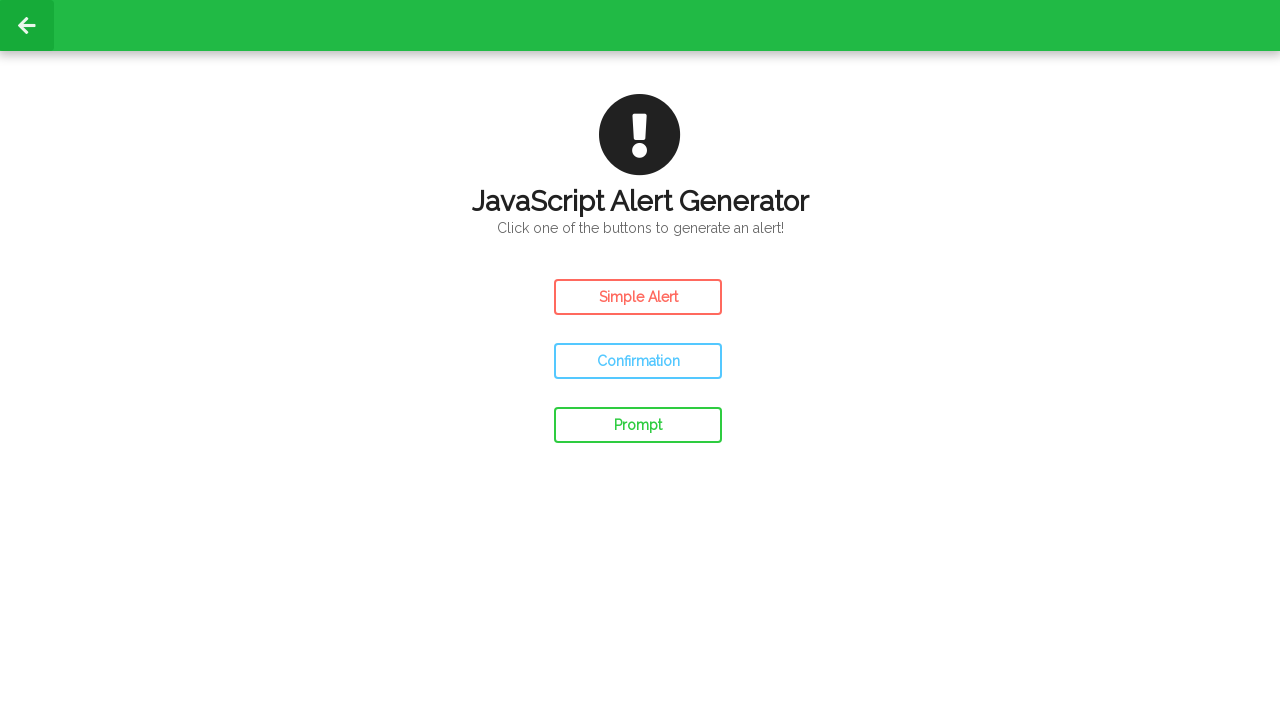

Registered dialog handler to accept prompt with text 'Awesome!'
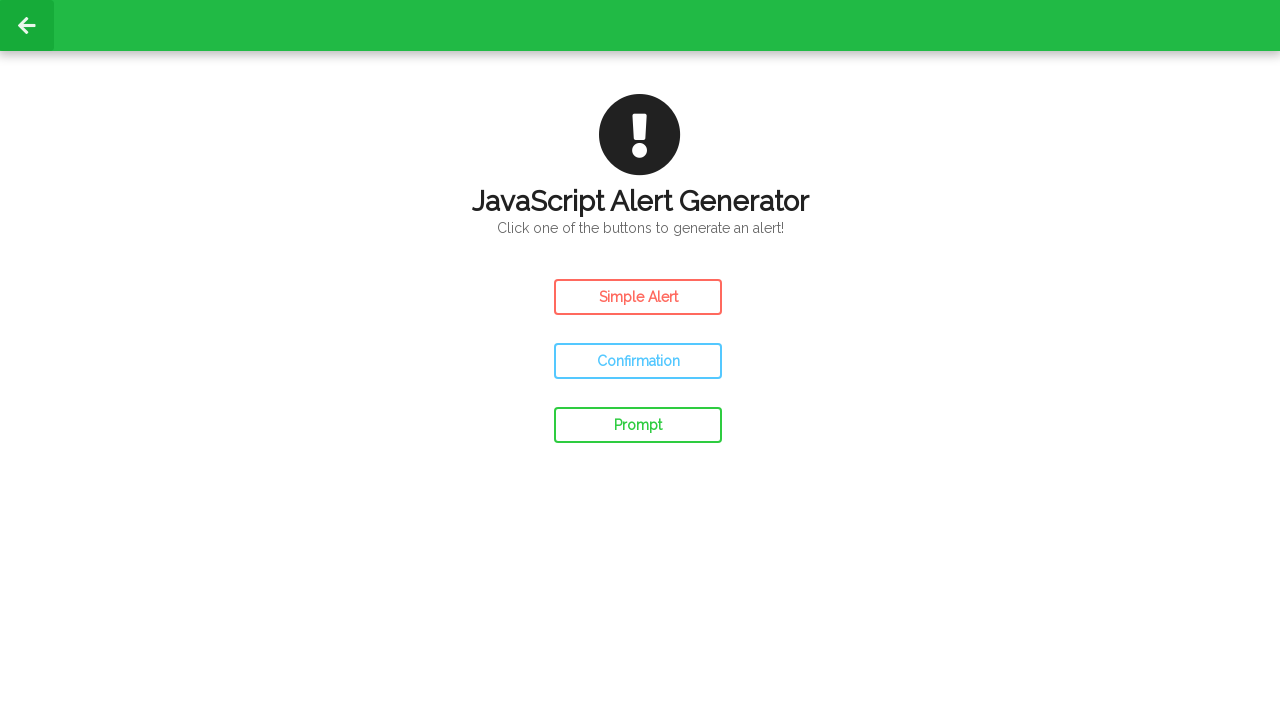

Clicked prompt button to trigger JavaScript prompt alert at (638, 425) on #prompt
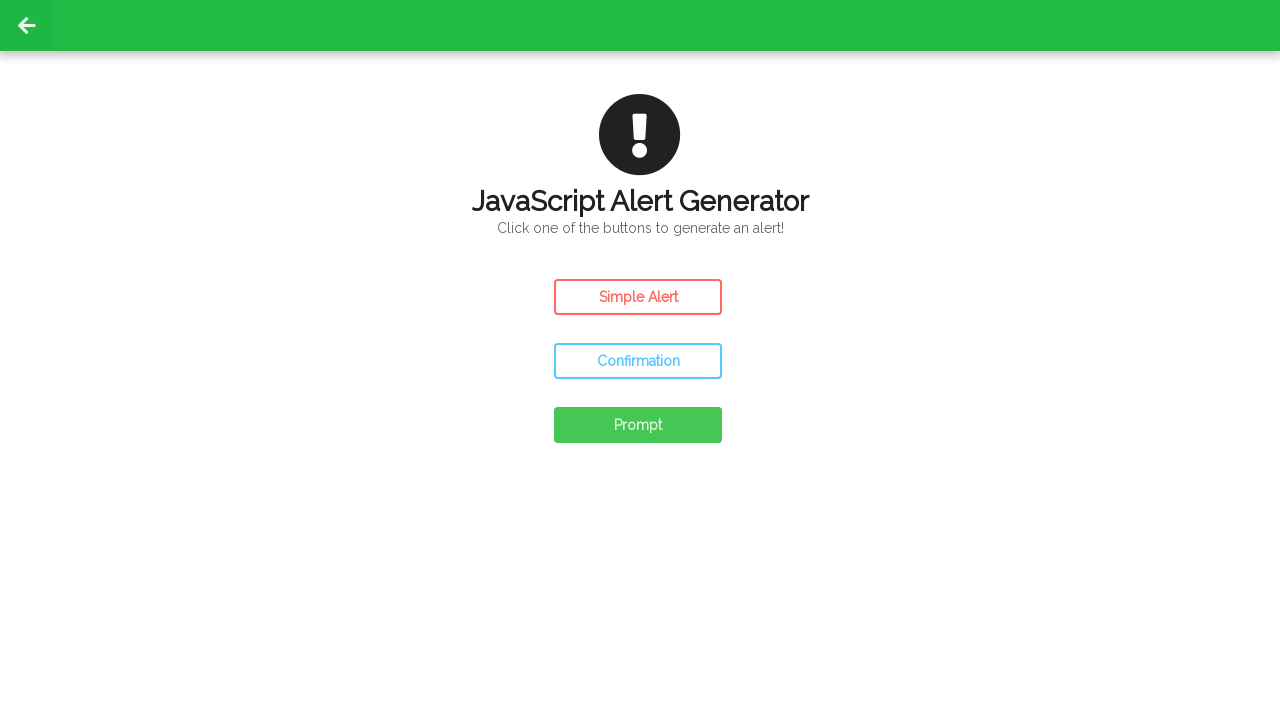

Waited for prompt alert to be handled
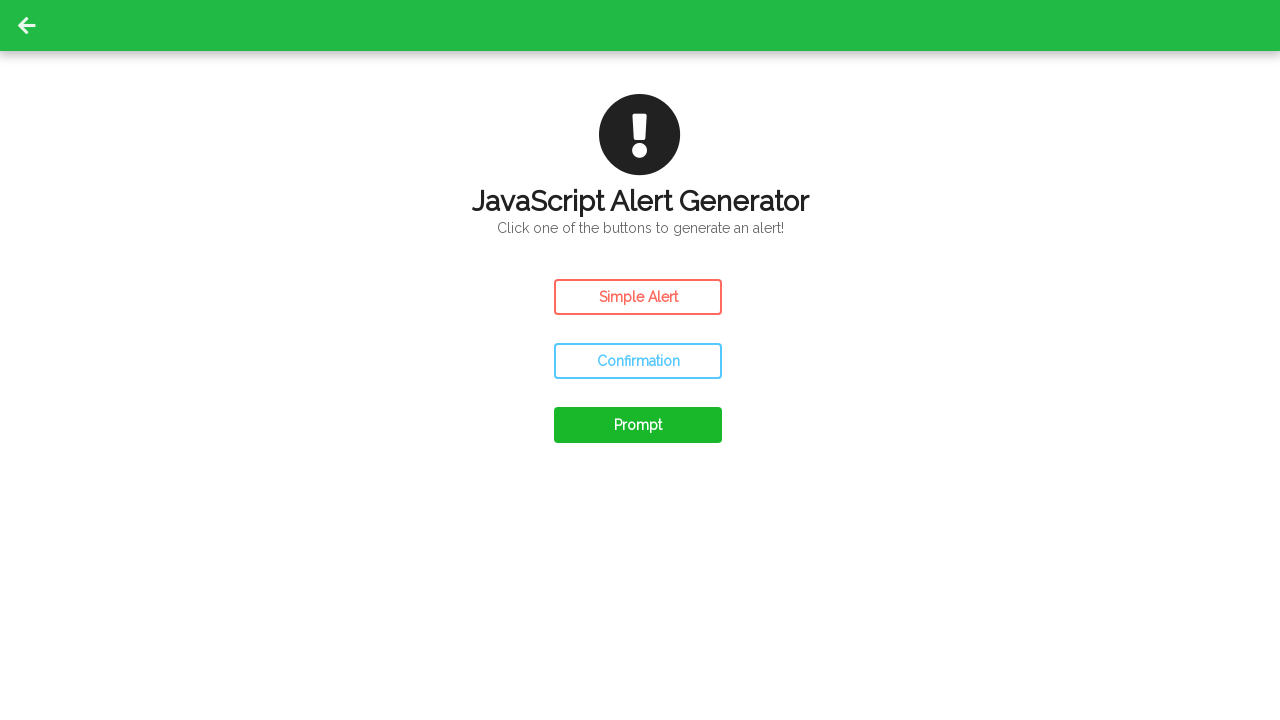

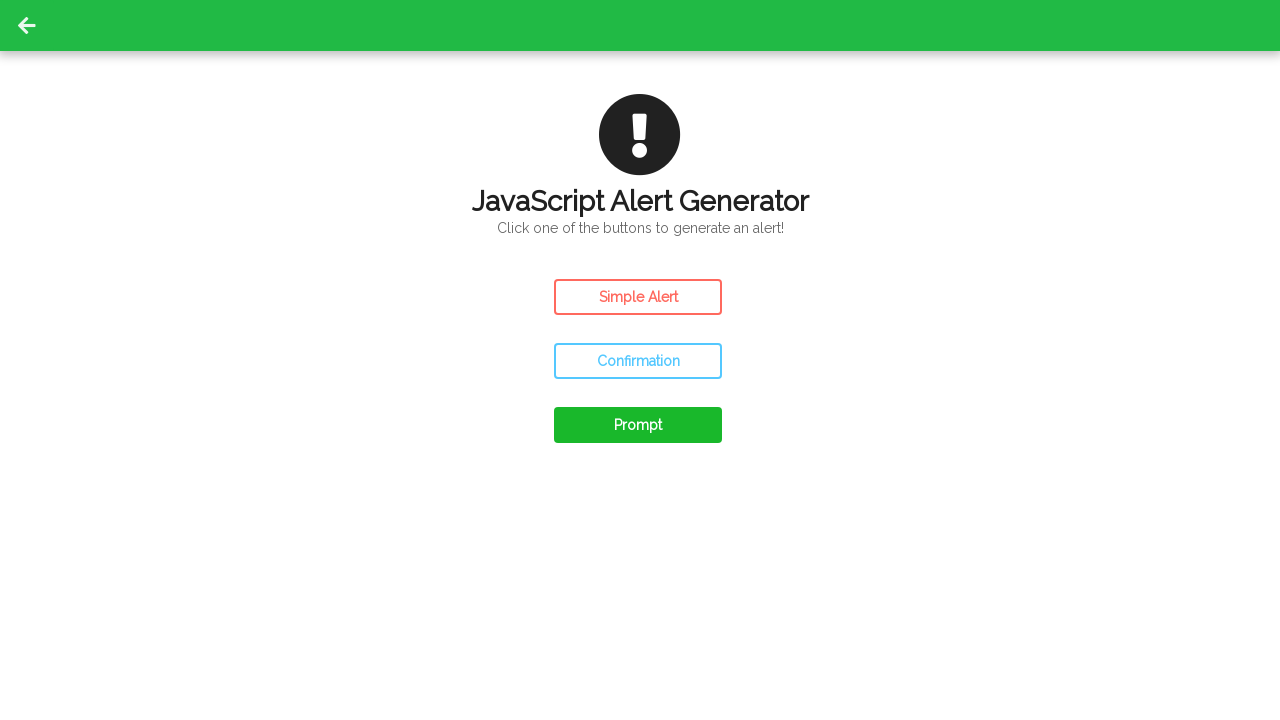